Tests sending a space key press to a specific element and verifies the result text displays the correct key pressed.

Starting URL: http://the-internet.herokuapp.com/key_presses

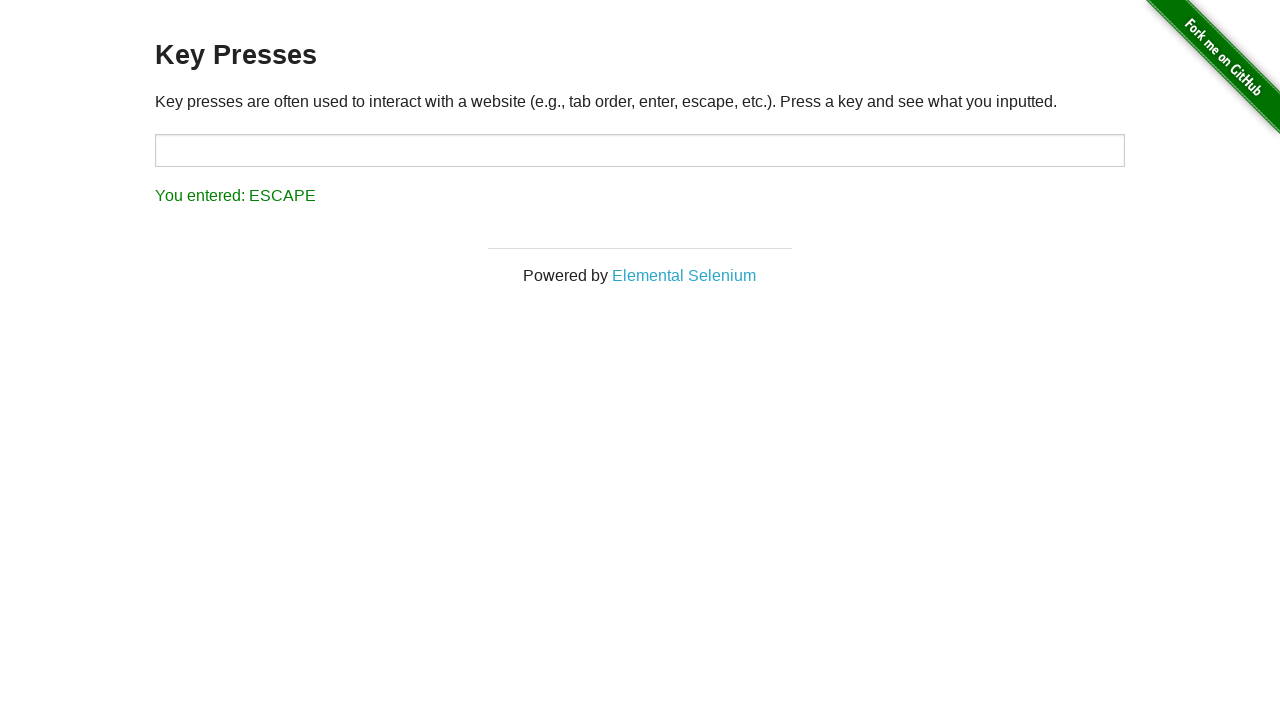

Sent space key press to target element on #target
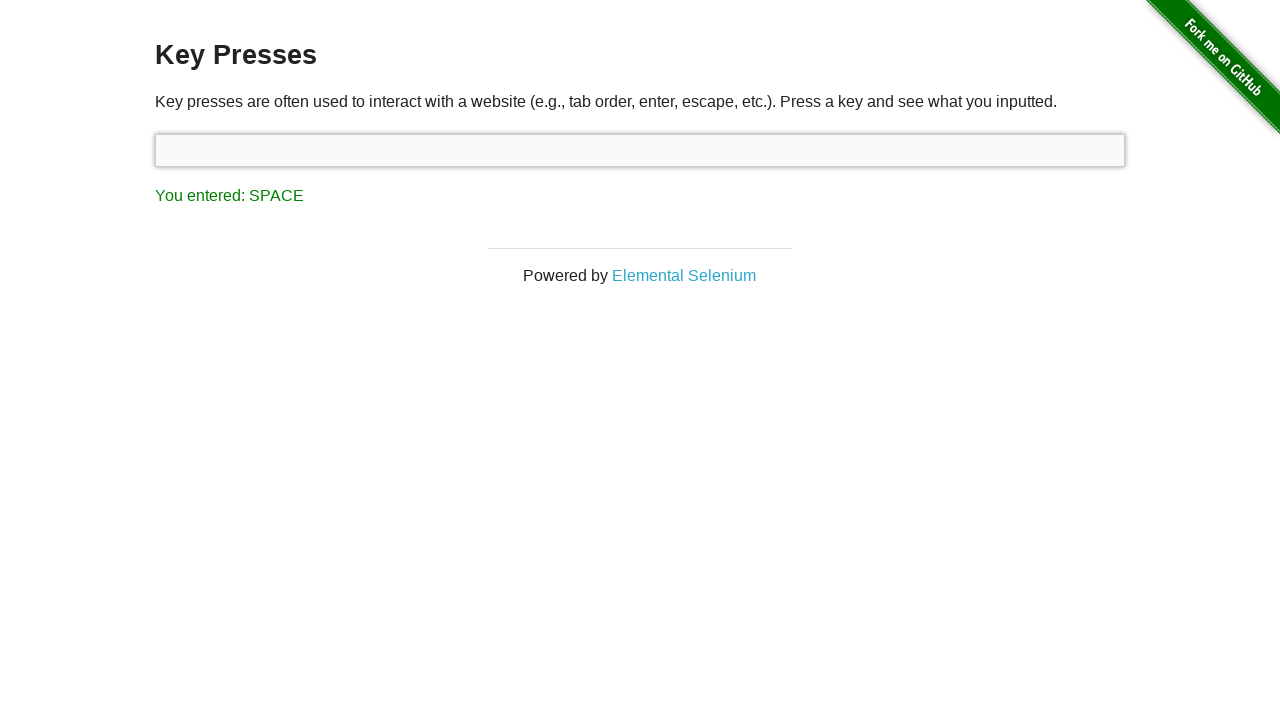

Result element loaded after space key press
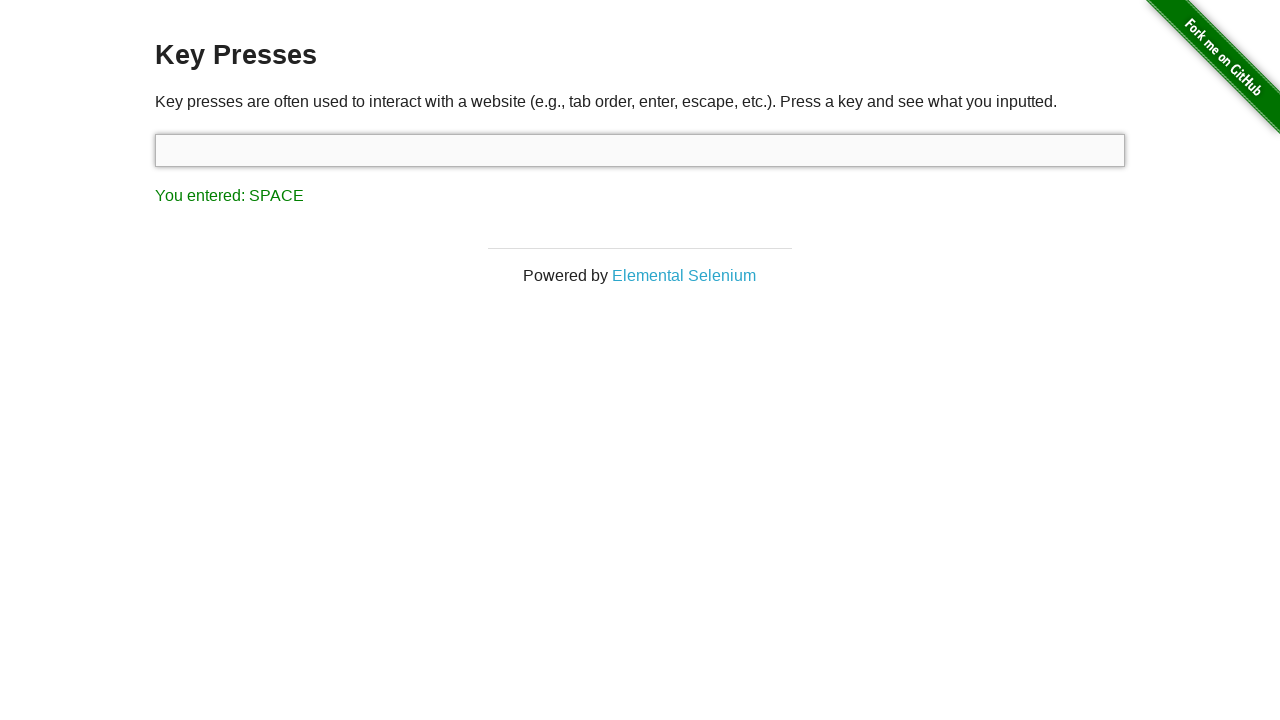

Retrieved result text: 'You entered: SPACE'
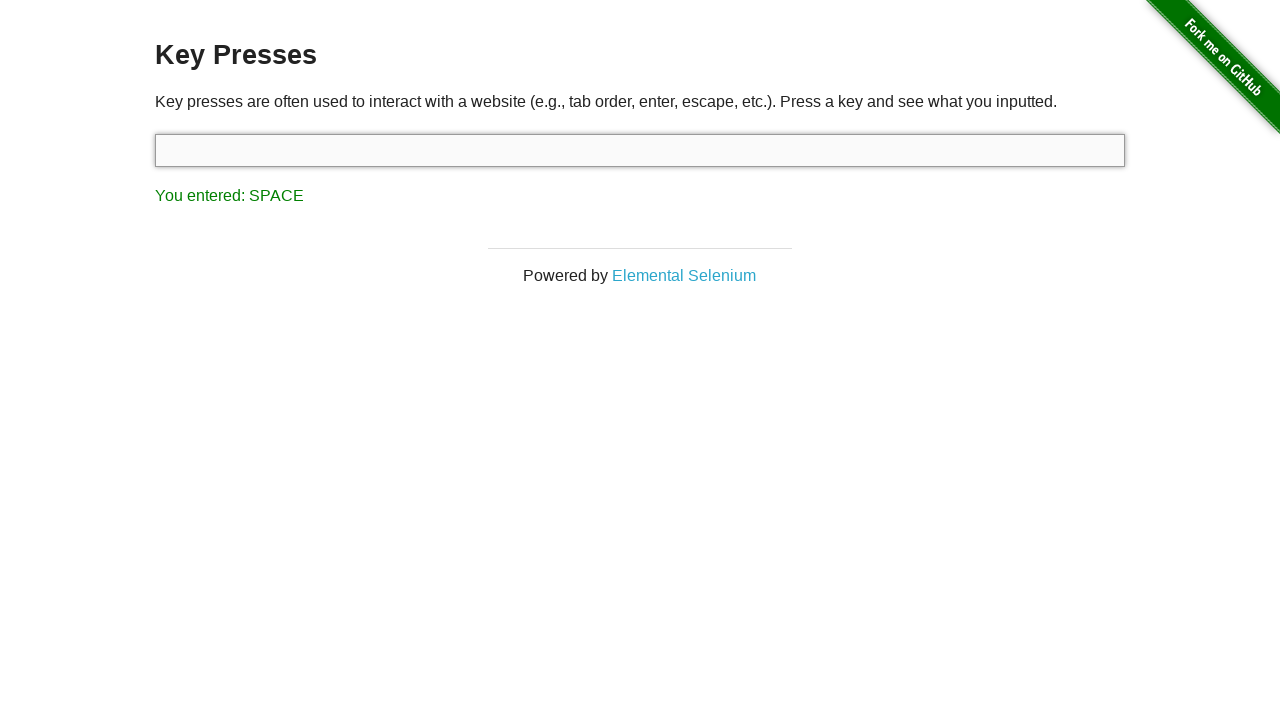

Assertion passed: result text matches expected value 'You entered: SPACE'
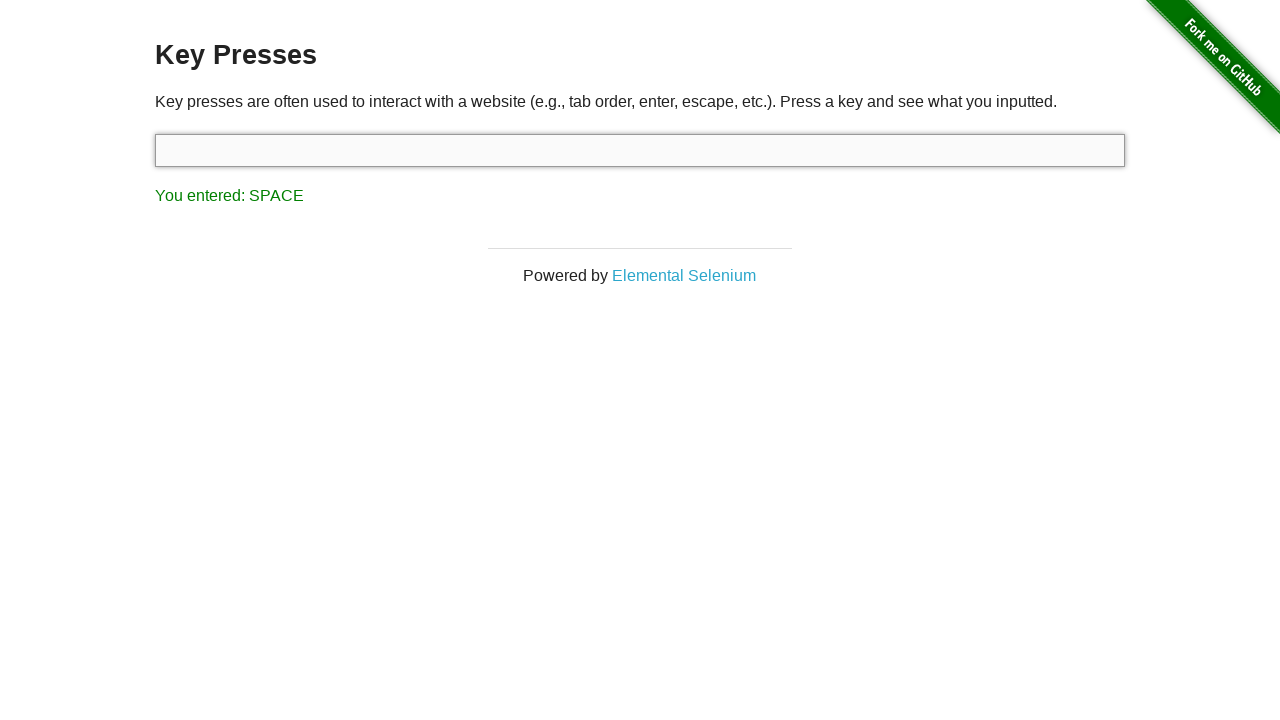

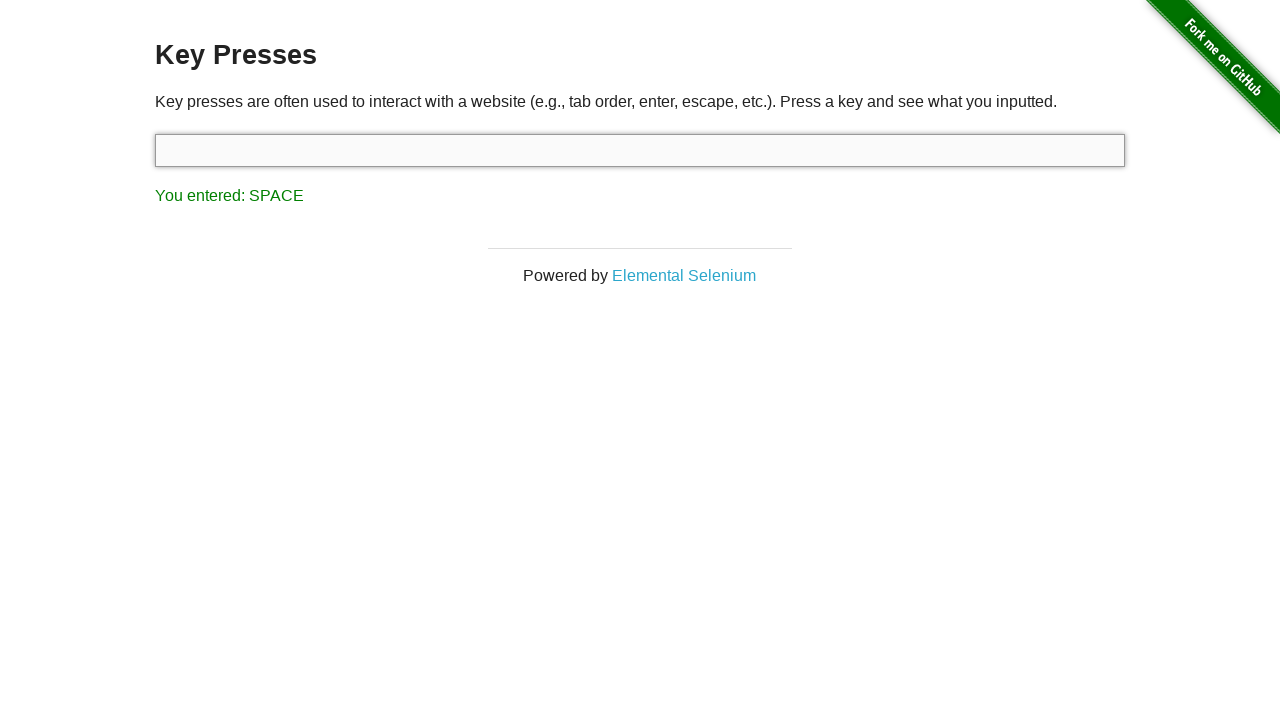